Tests nested frame navigation by clicking on the "Nested Frames" link and verifying frame elements are present

Starting URL: https://the-internet.herokuapp.com/frames

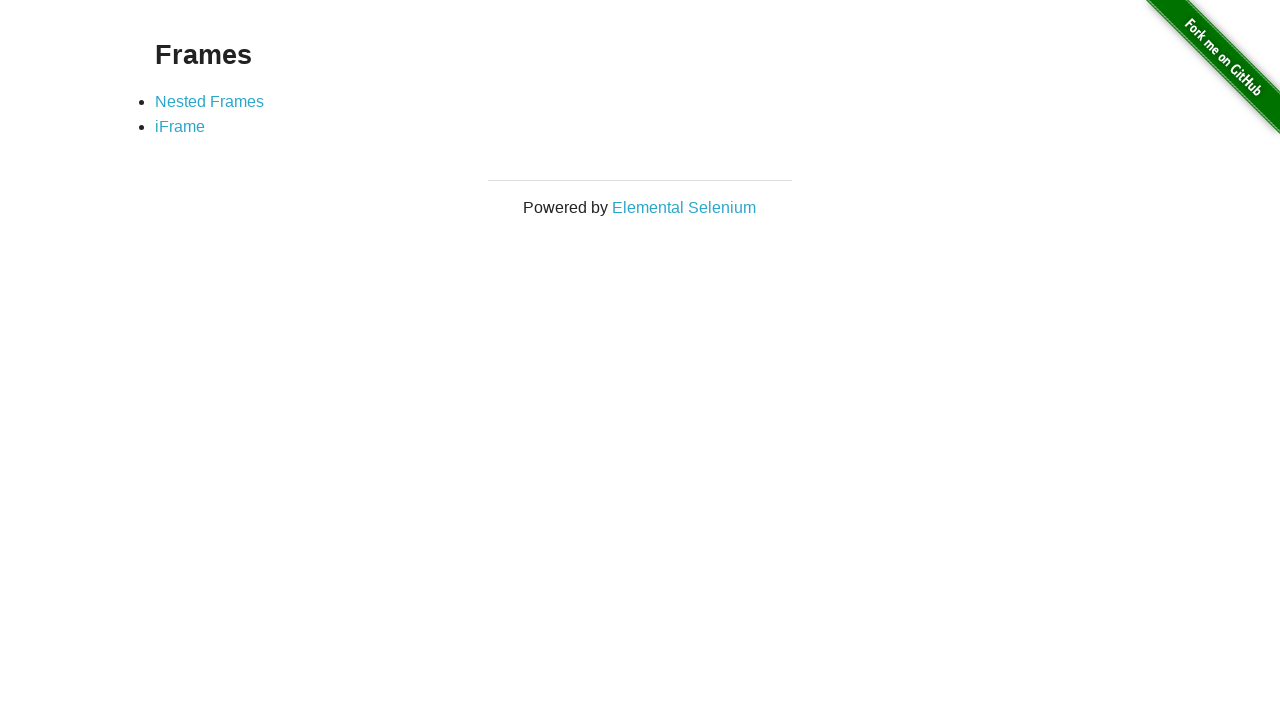

Clicked on 'Nested Frames' link at (210, 101) on text=Nested Frames
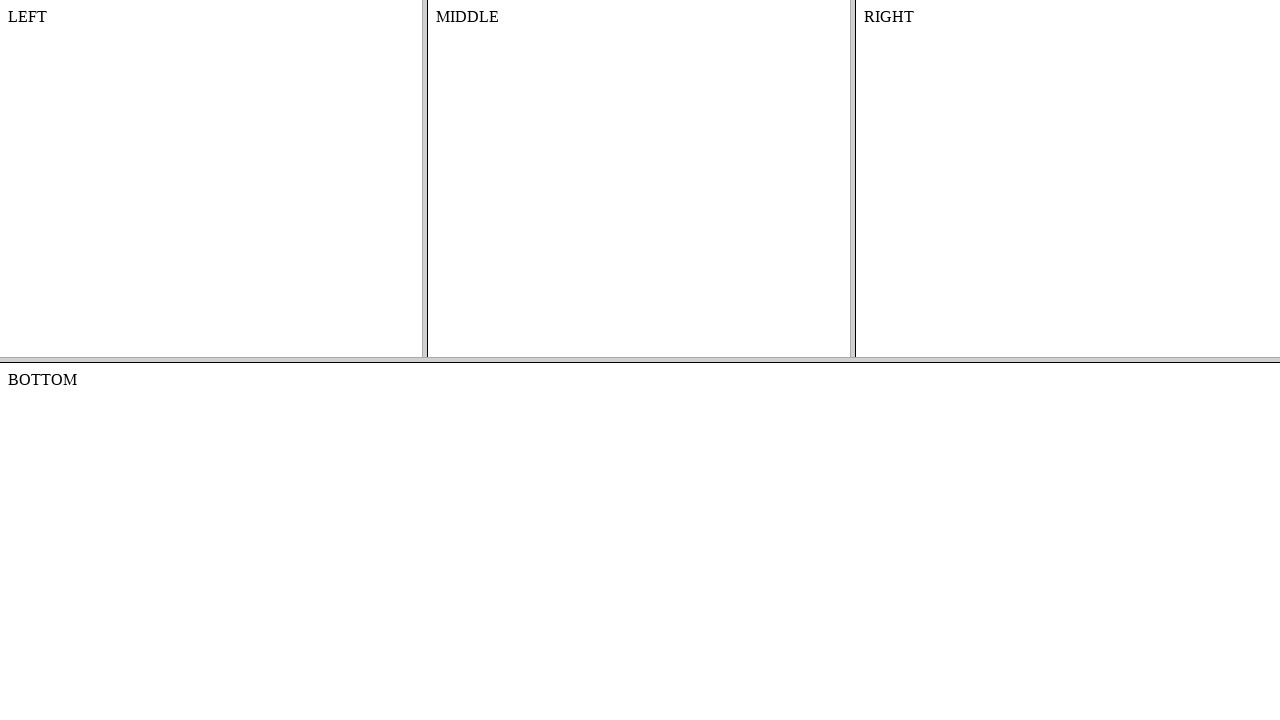

Nested frames page loaded and frameset element is present
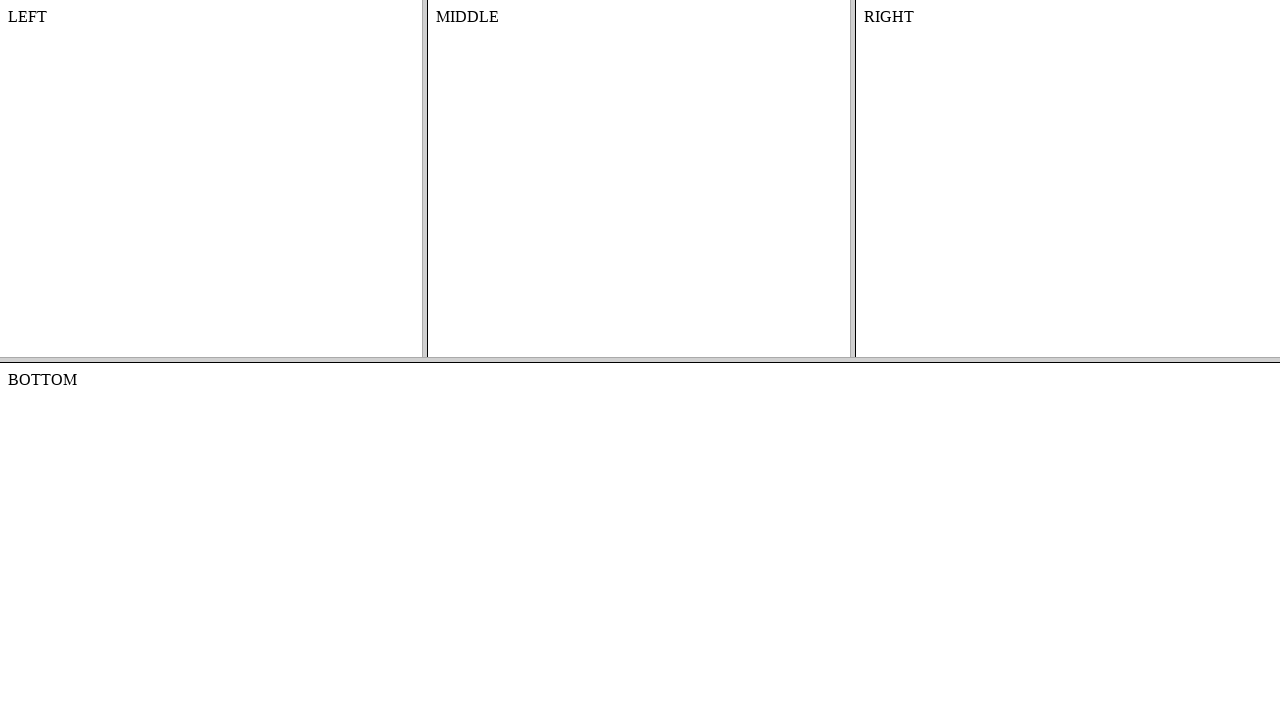

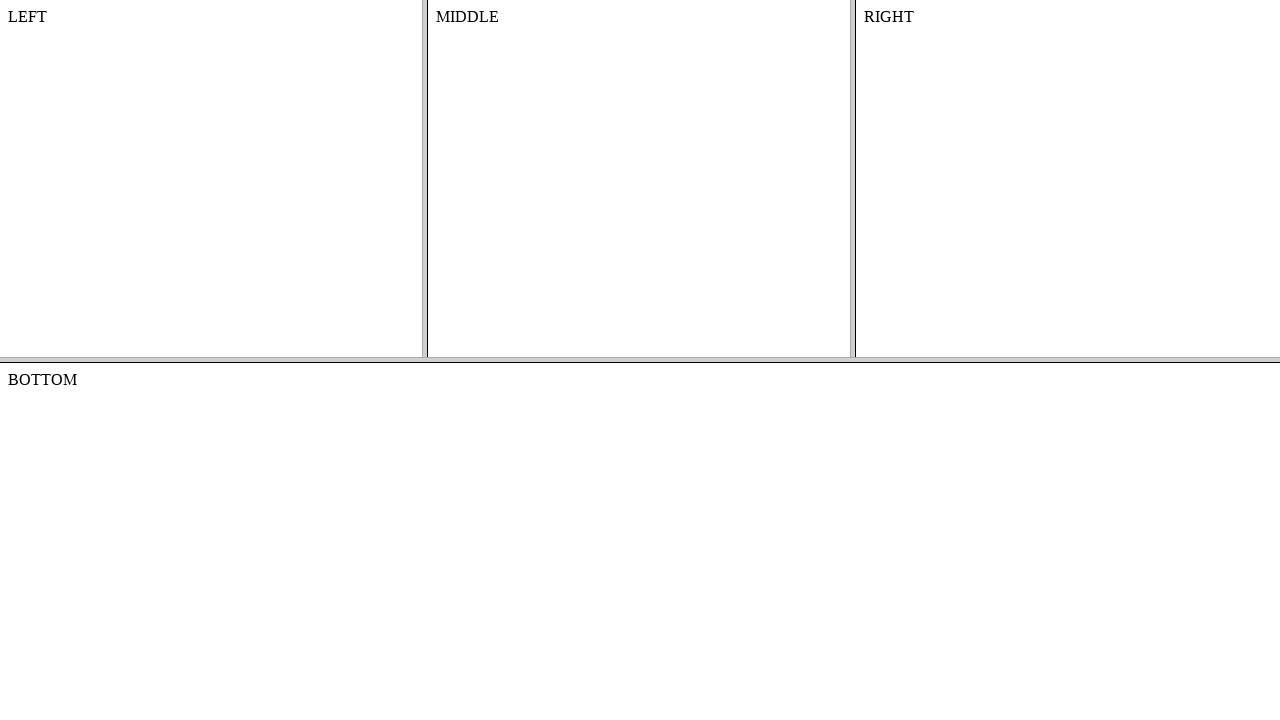